Tests opening a new browser window by clicking a button on the browser windows demo page

Starting URL: https://demoqa.com/browser-windows

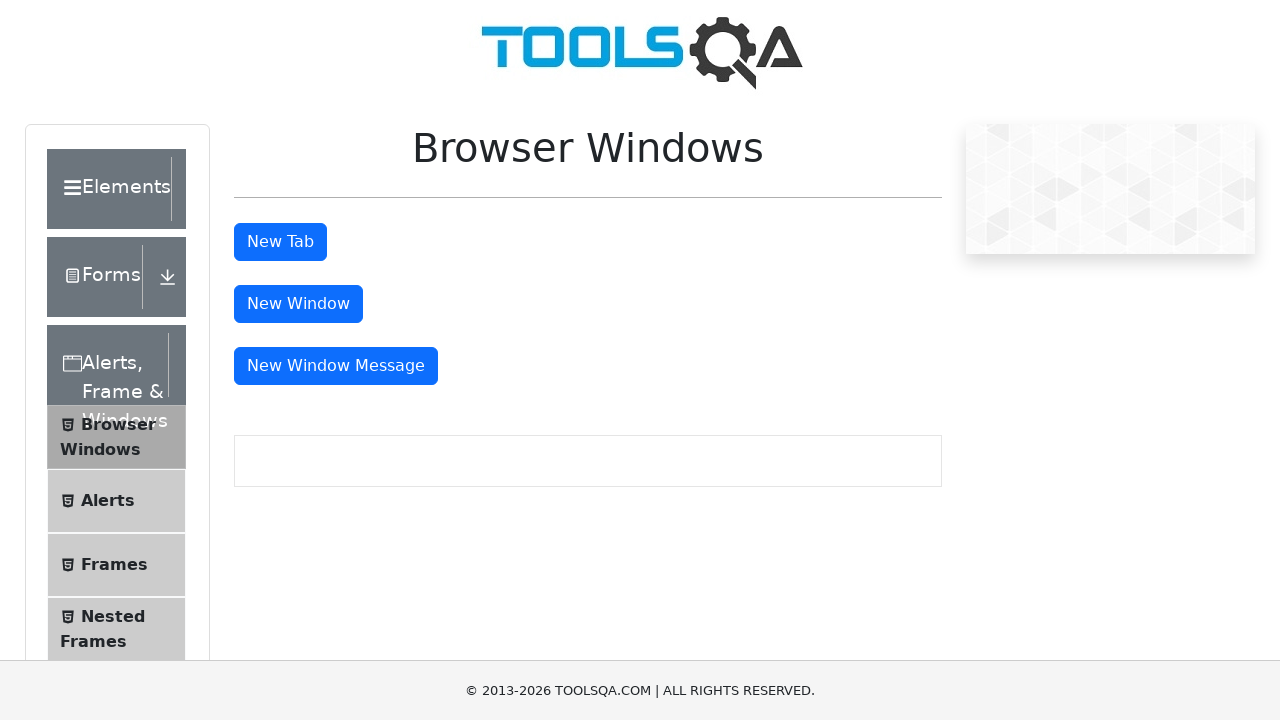

Clicked the 'New Window' button on the browser windows demo page at (298, 304) on #windowButton
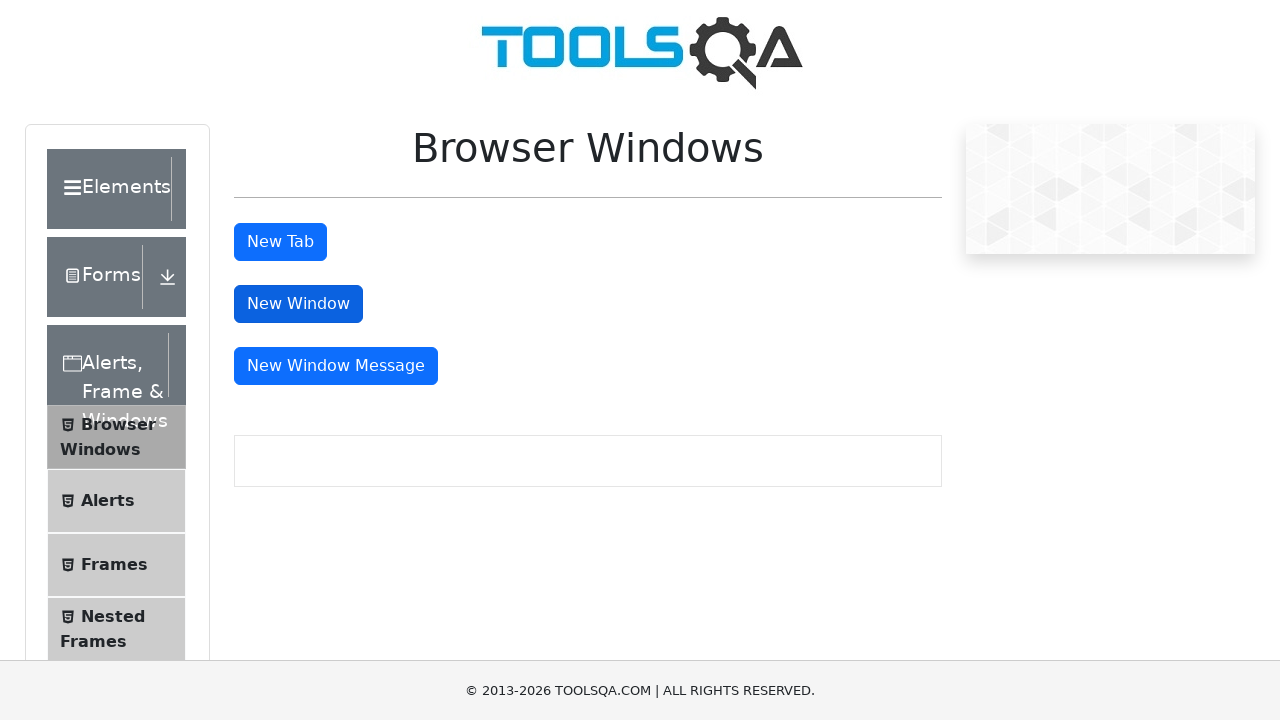

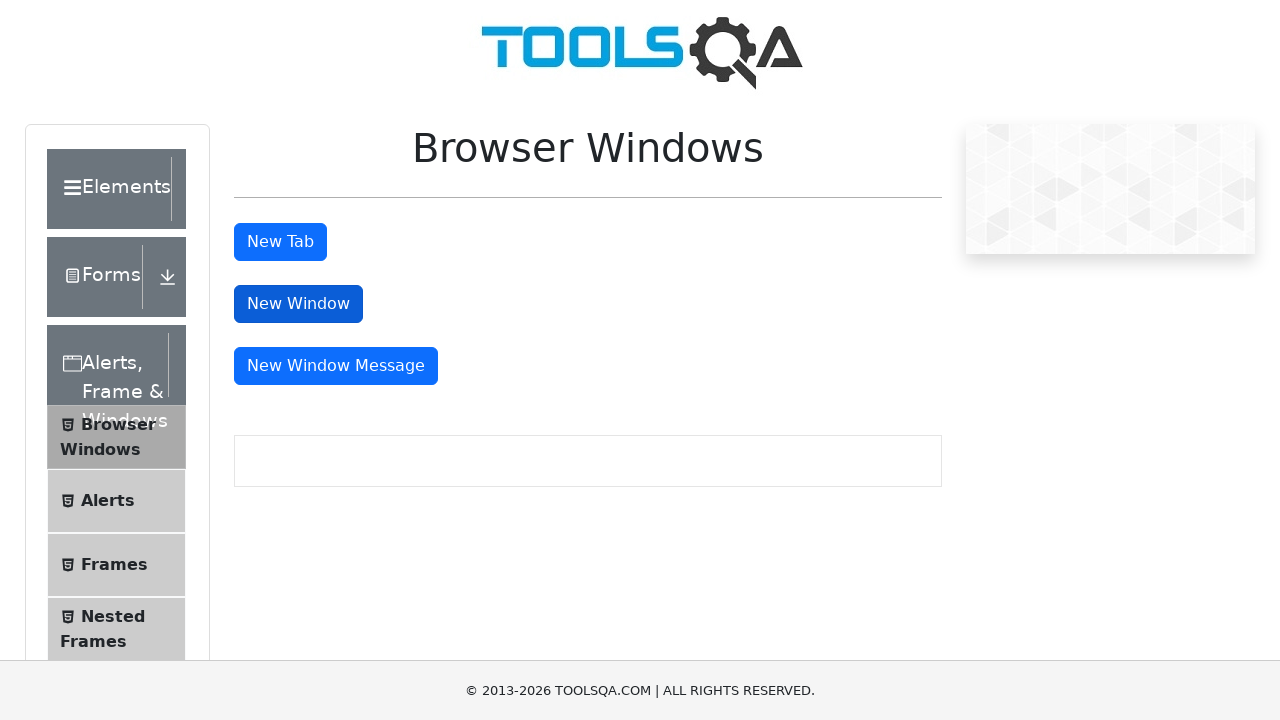